Tests that new todo items are appended to the bottom of the list

Starting URL: https://demo.playwright.dev/todomvc

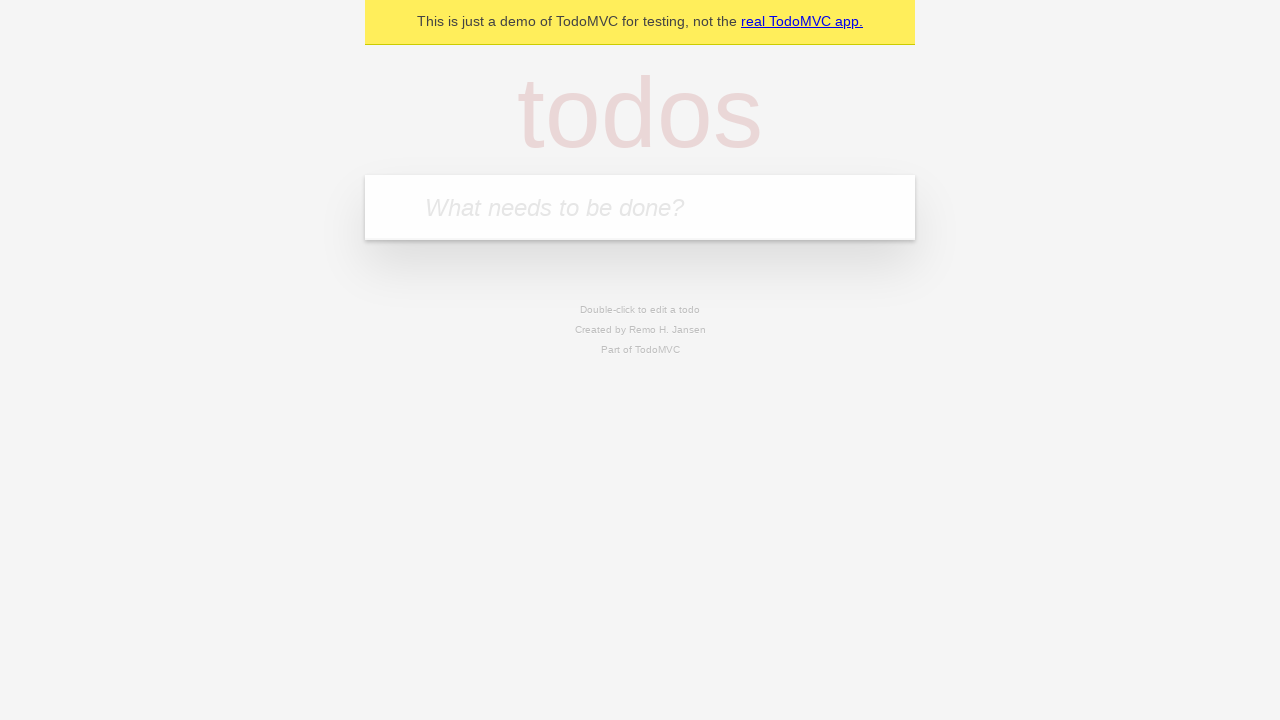

Filled todo input with 'buy some cheese' on internal:attr=[placeholder="What needs to be done?"i]
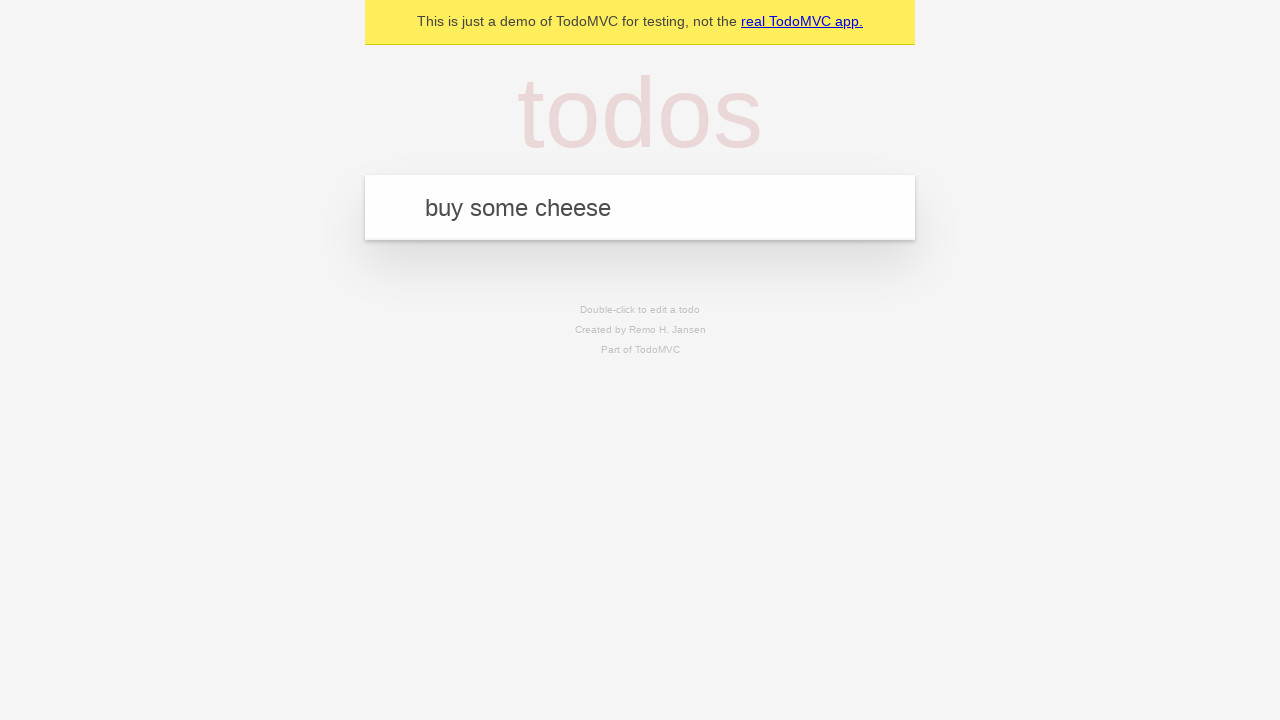

Pressed Enter to add 'buy some cheese' to the list on internal:attr=[placeholder="What needs to be done?"i]
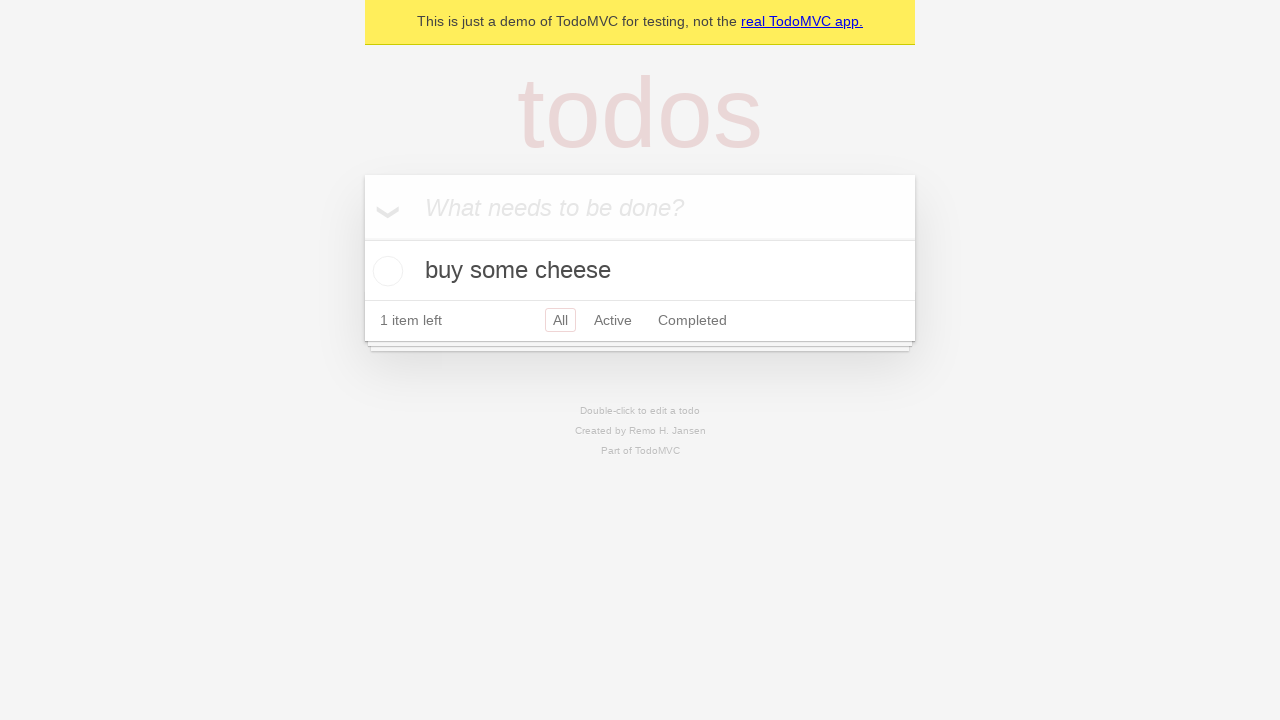

Filled todo input with 'feed the cat' on internal:attr=[placeholder="What needs to be done?"i]
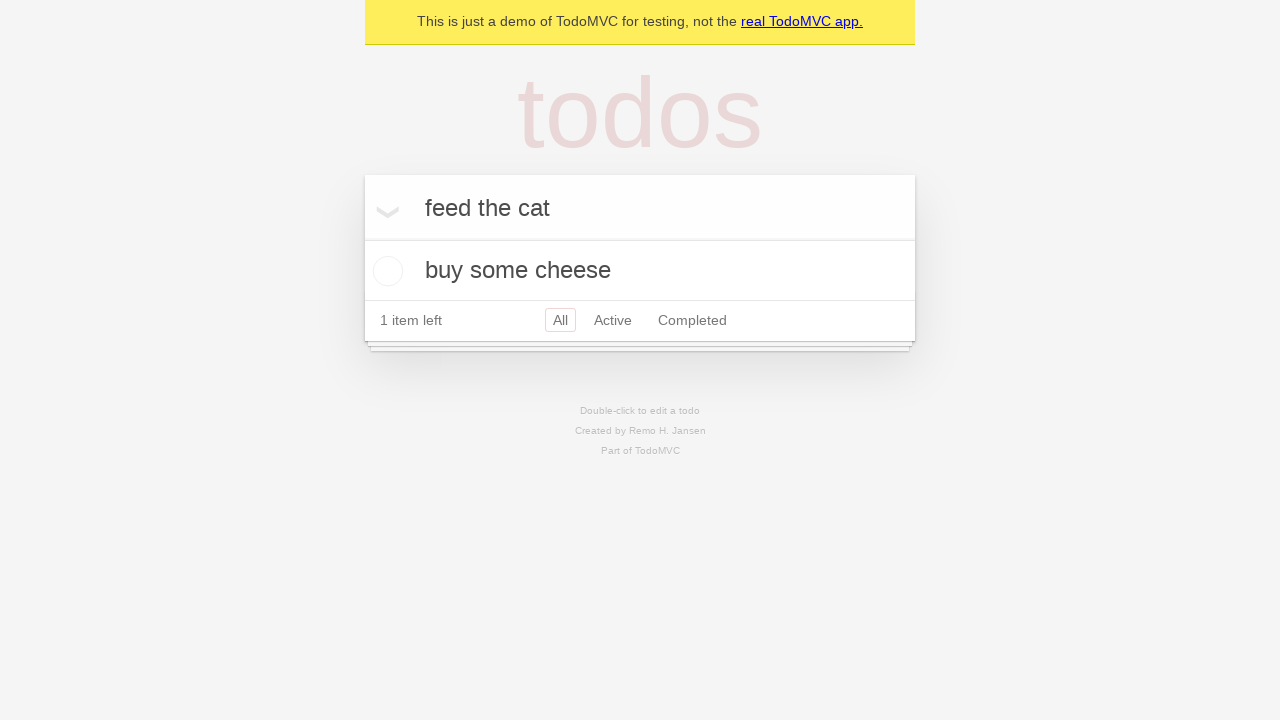

Pressed Enter to add 'feed the cat' to the list on internal:attr=[placeholder="What needs to be done?"i]
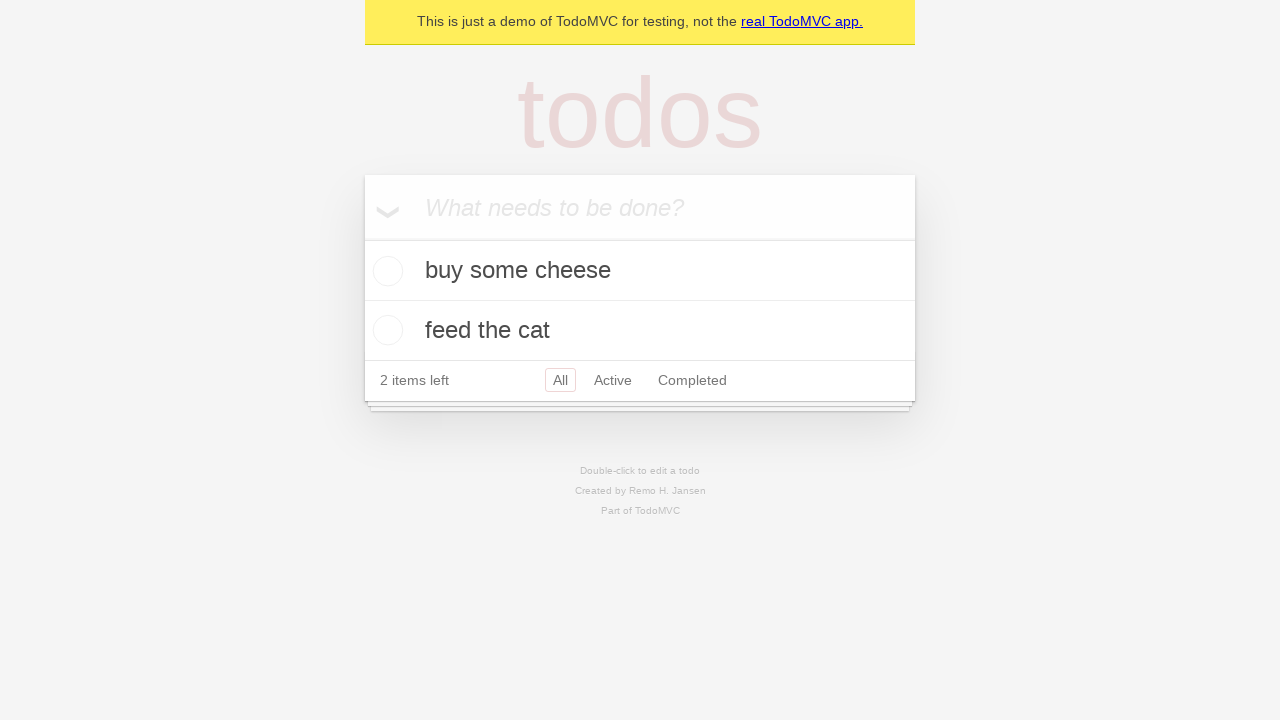

Filled todo input with 'book a doctors appointment' on internal:attr=[placeholder="What needs to be done?"i]
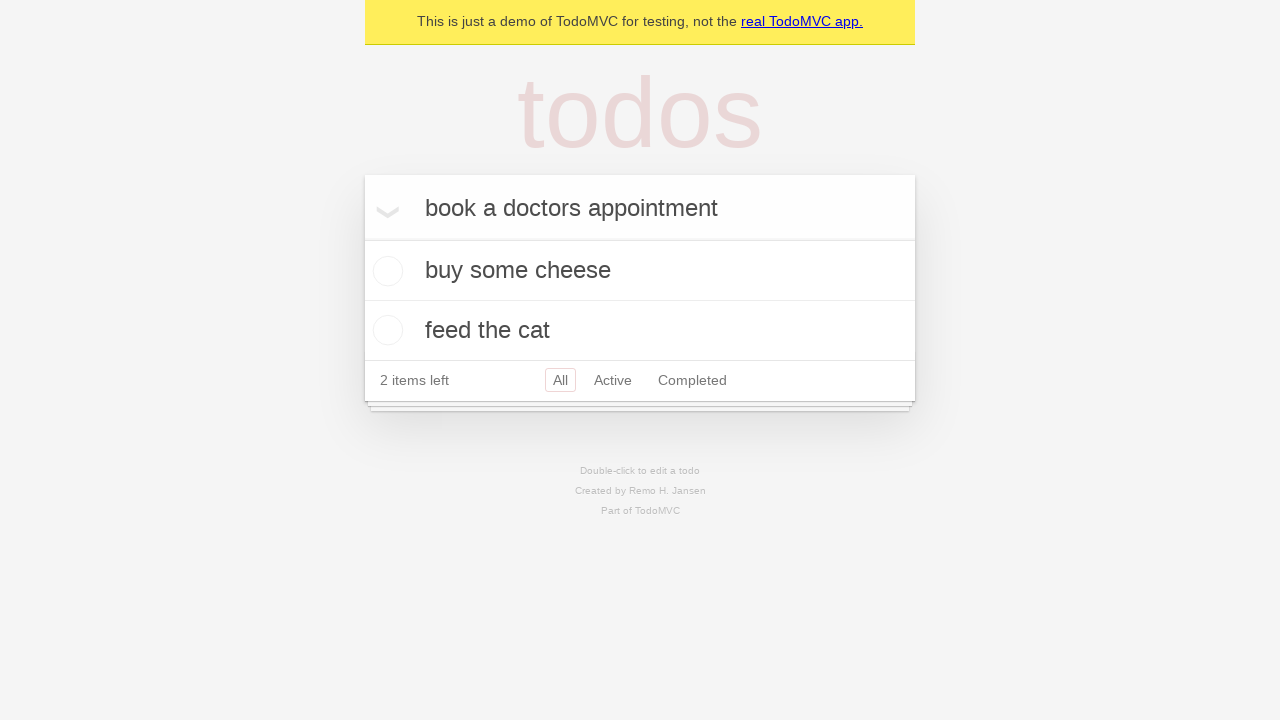

Pressed Enter to add 'book a doctors appointment' to the list on internal:attr=[placeholder="What needs to be done?"i]
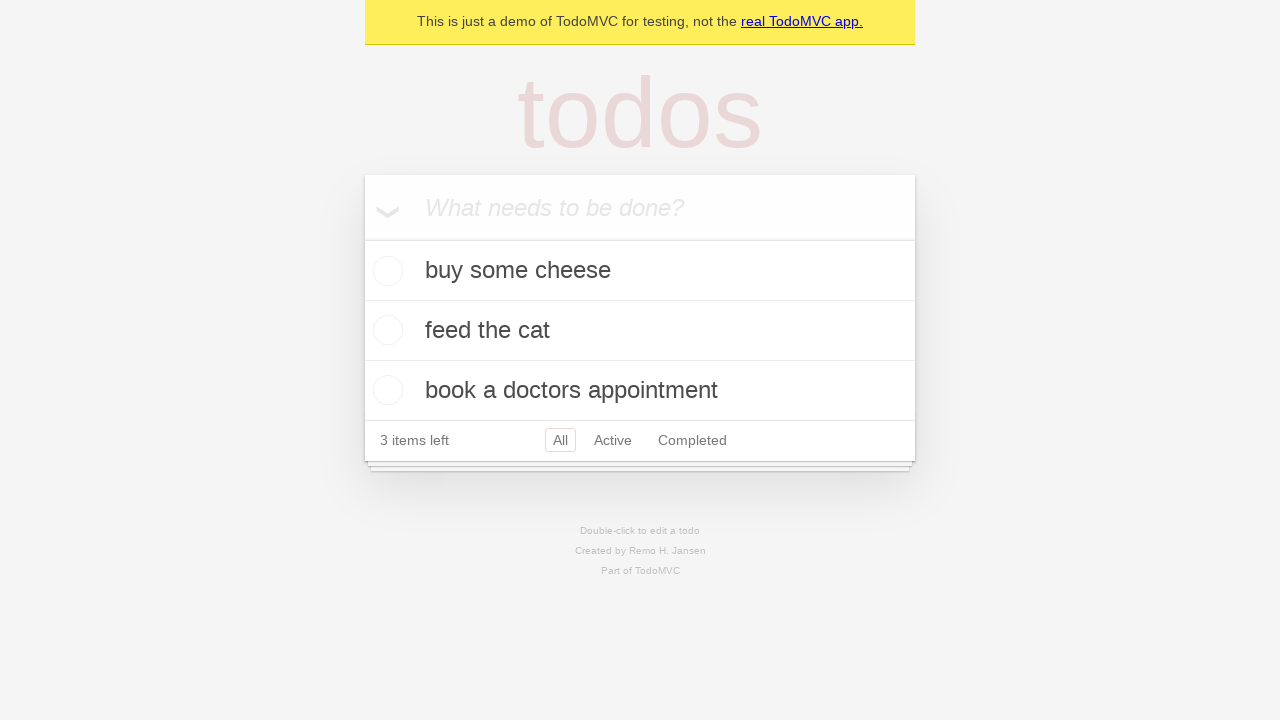

Todo count element appeared
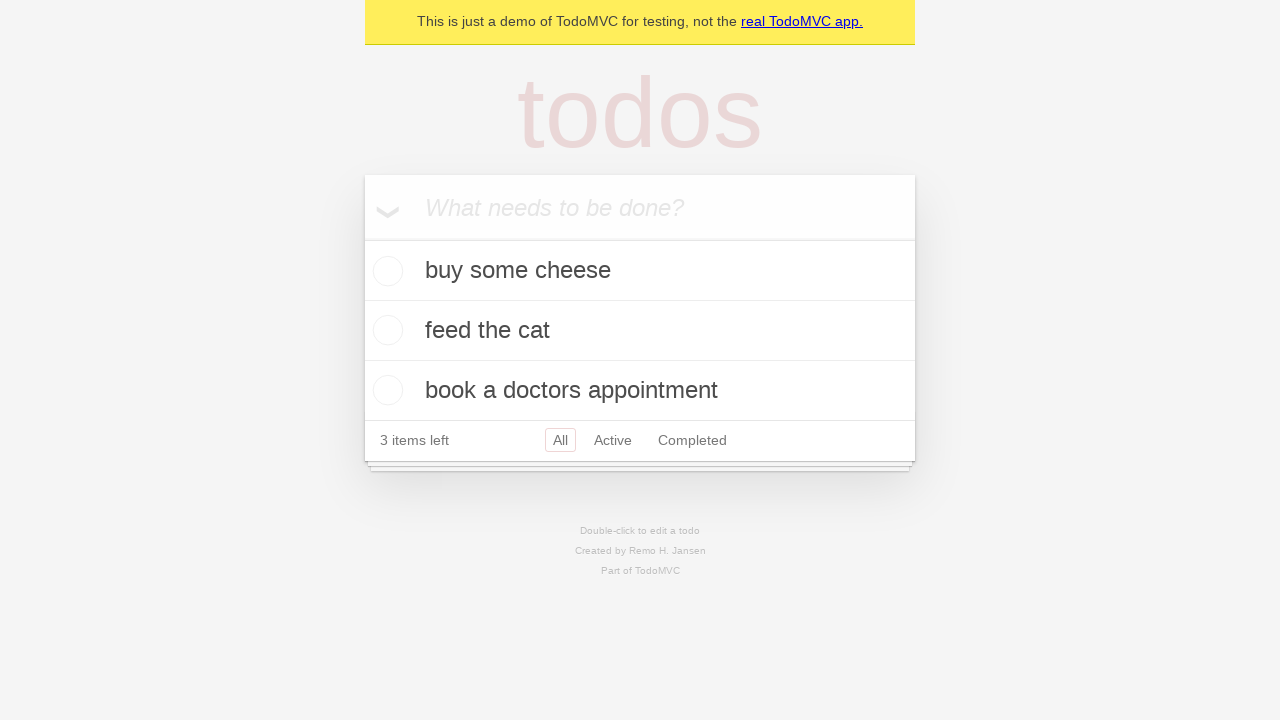

Verified that 3 items are displayed in the todo list
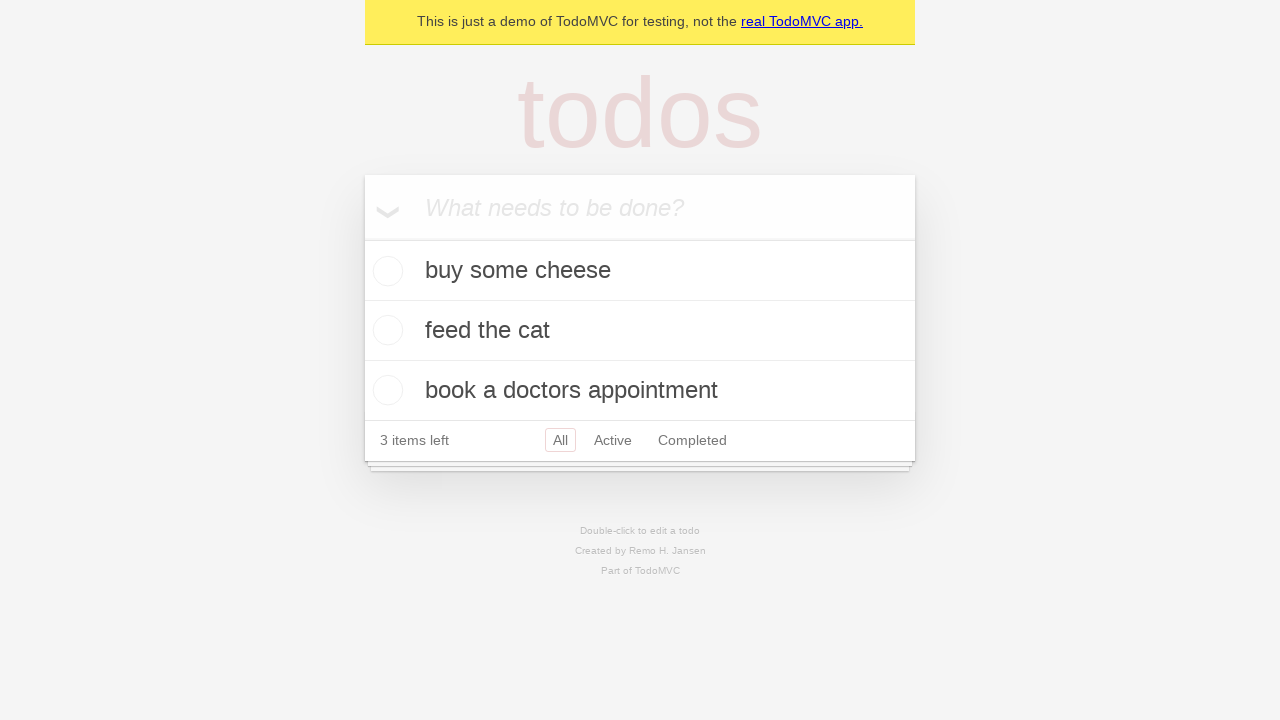

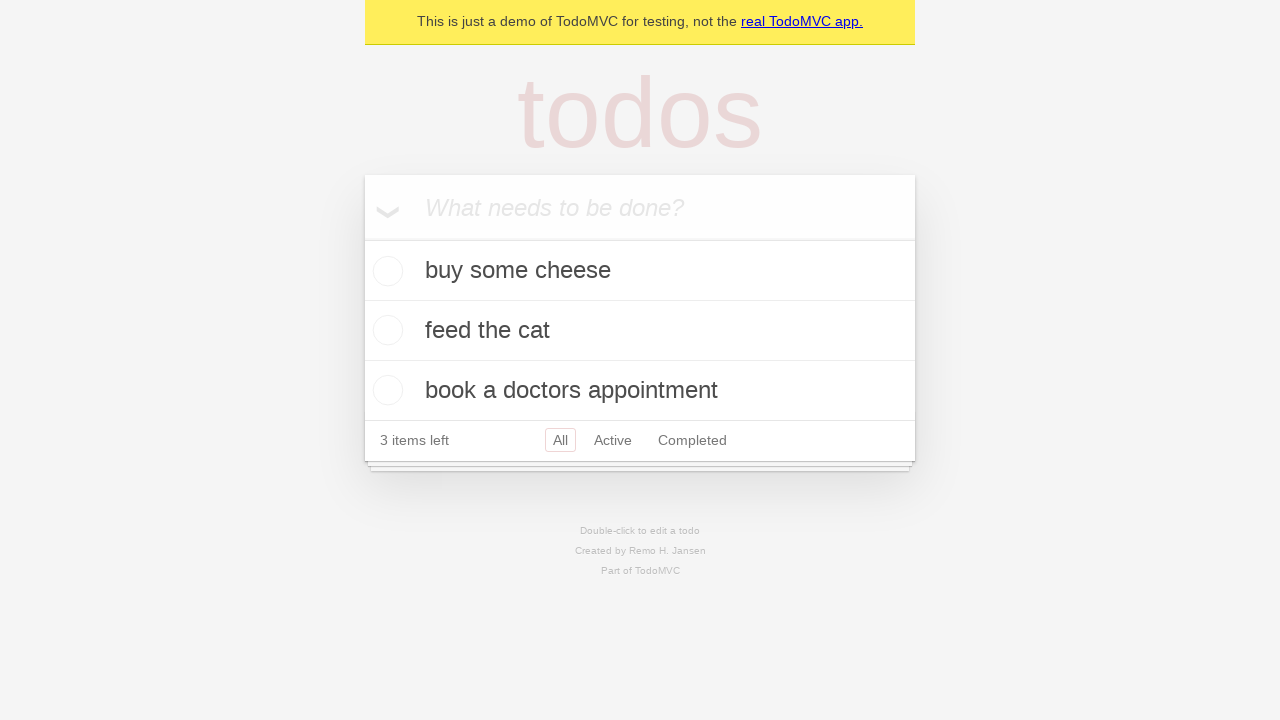